Tests file upload functionality by selecting a file, clicking the upload button, and verifying the success message is displayed with the text "File Uploaded!"

Starting URL: https://the-internet.herokuapp.com/upload

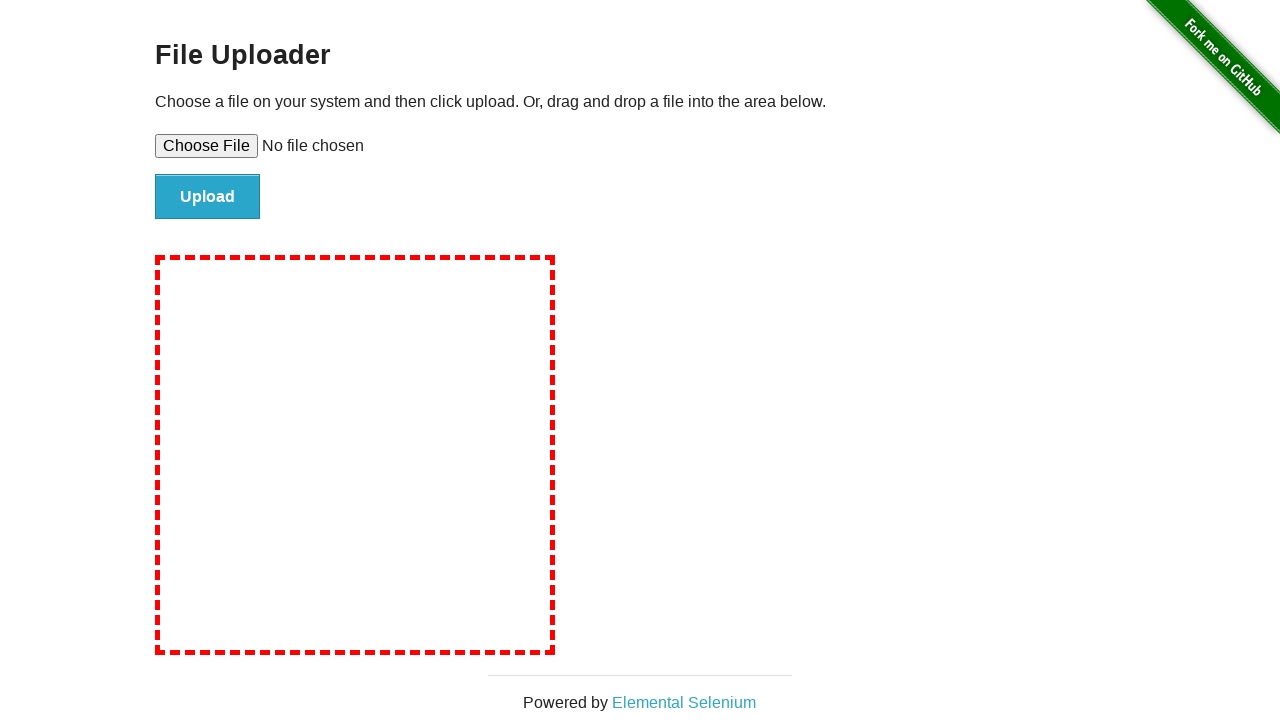

Created temporary test file for upload
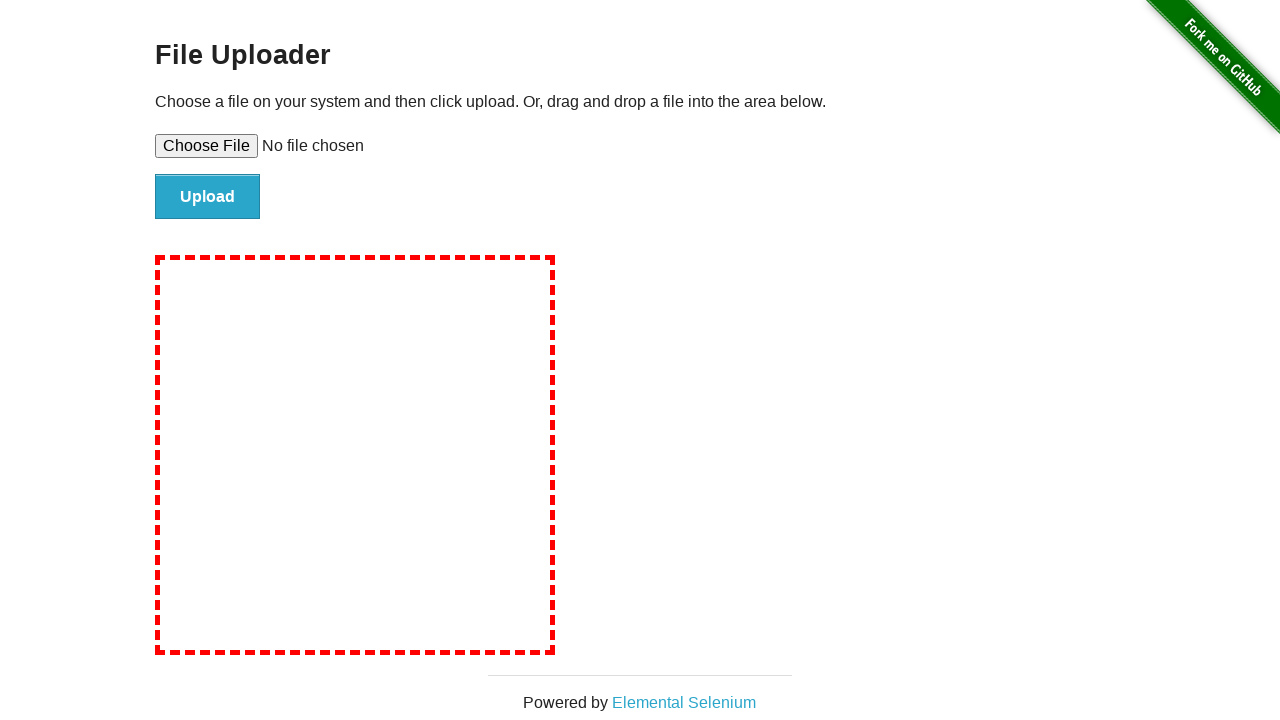

Selected file for upload via file input
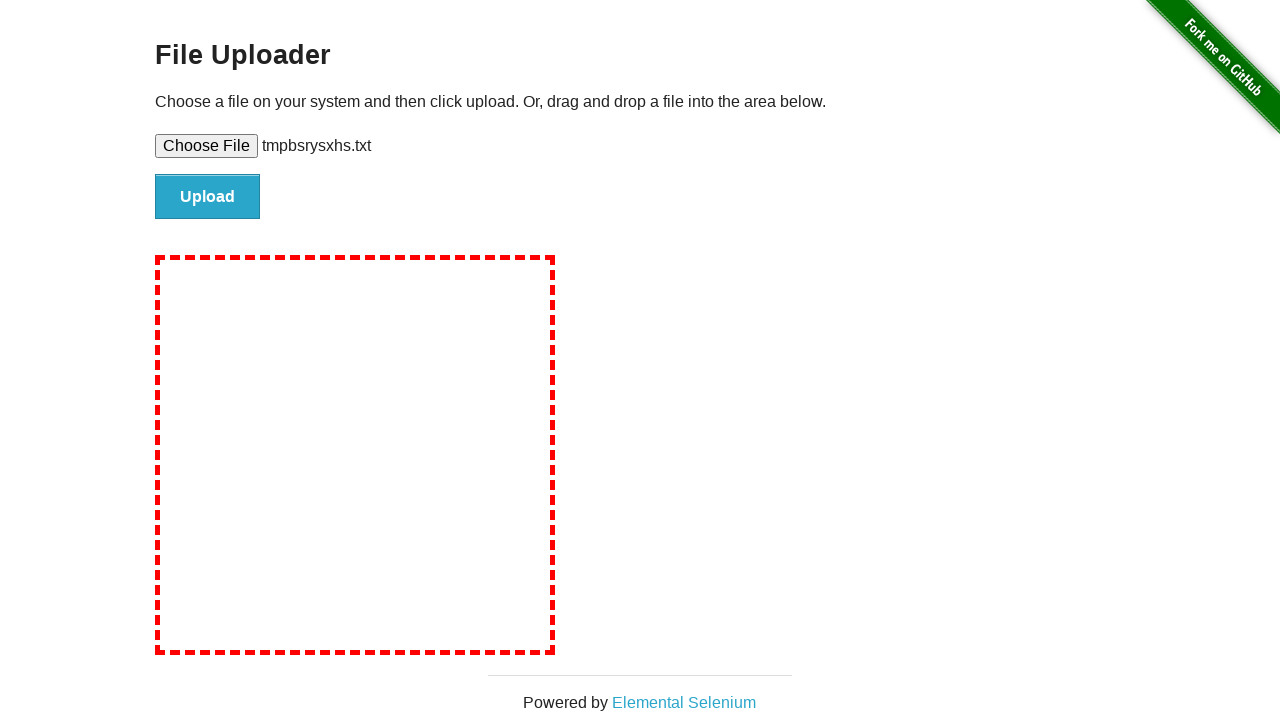

Clicked upload button at (208, 197) on #file-submit
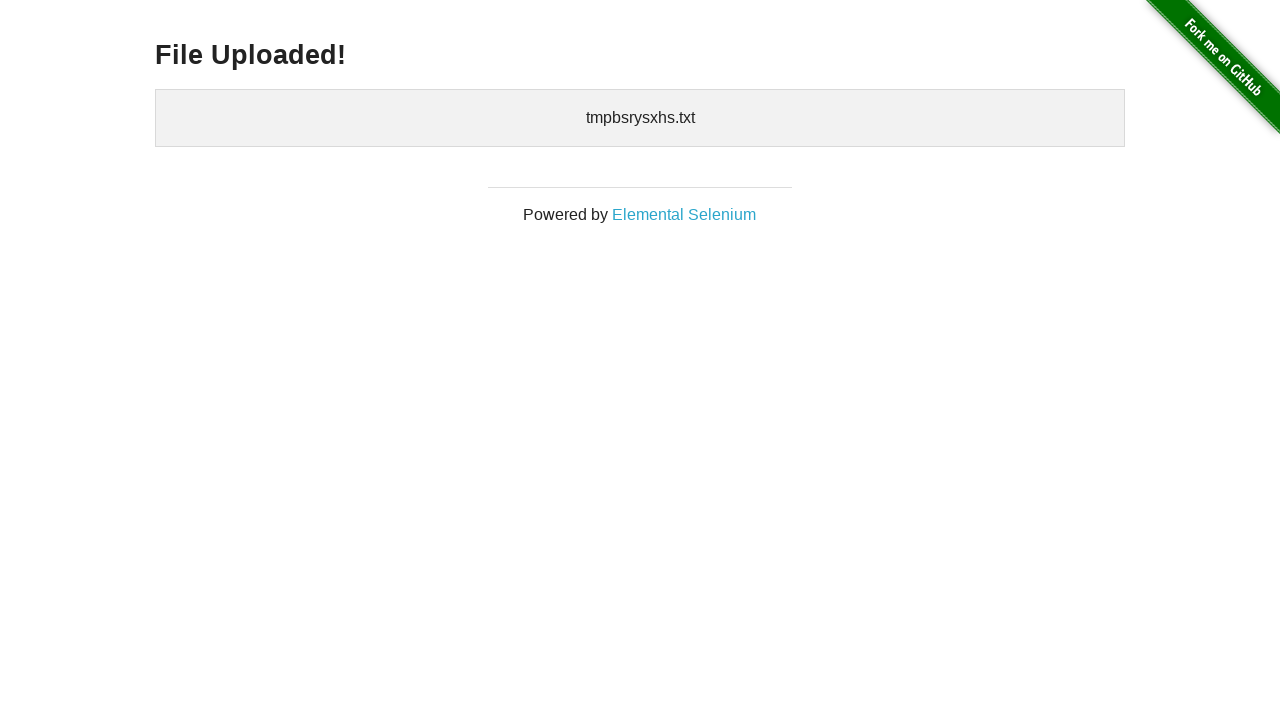

Success message element loaded
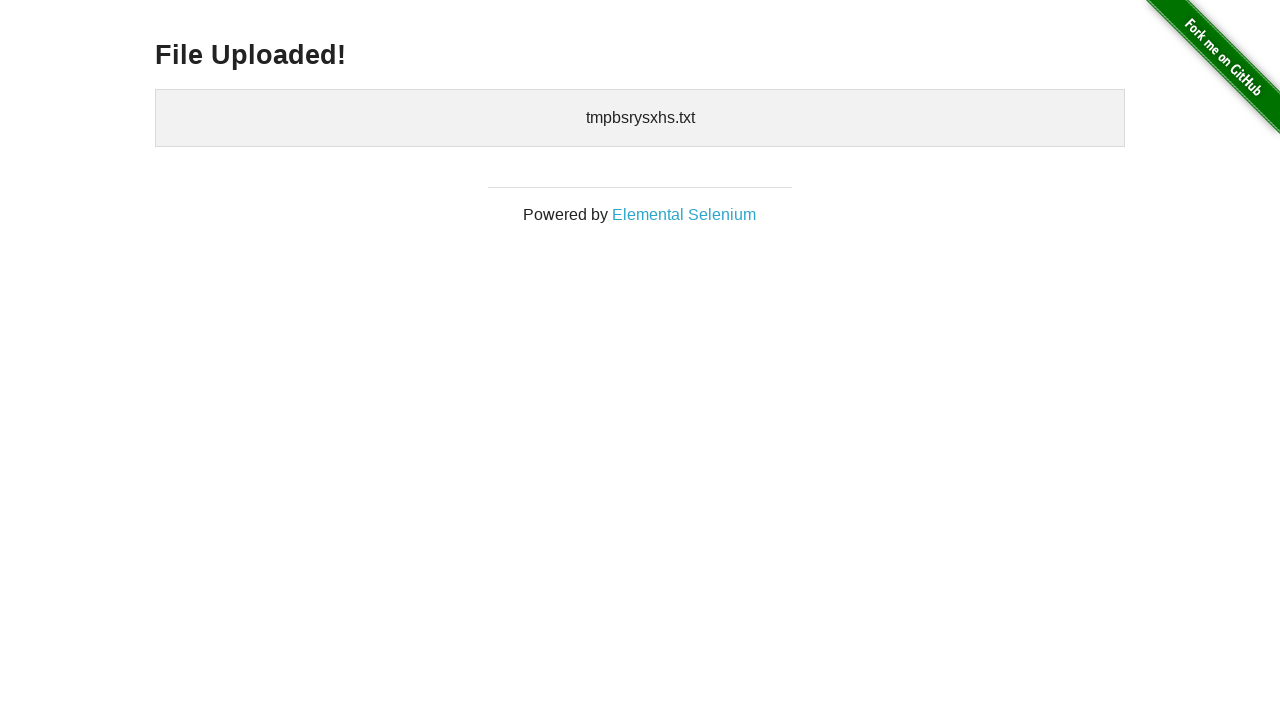

Verified success message is visible
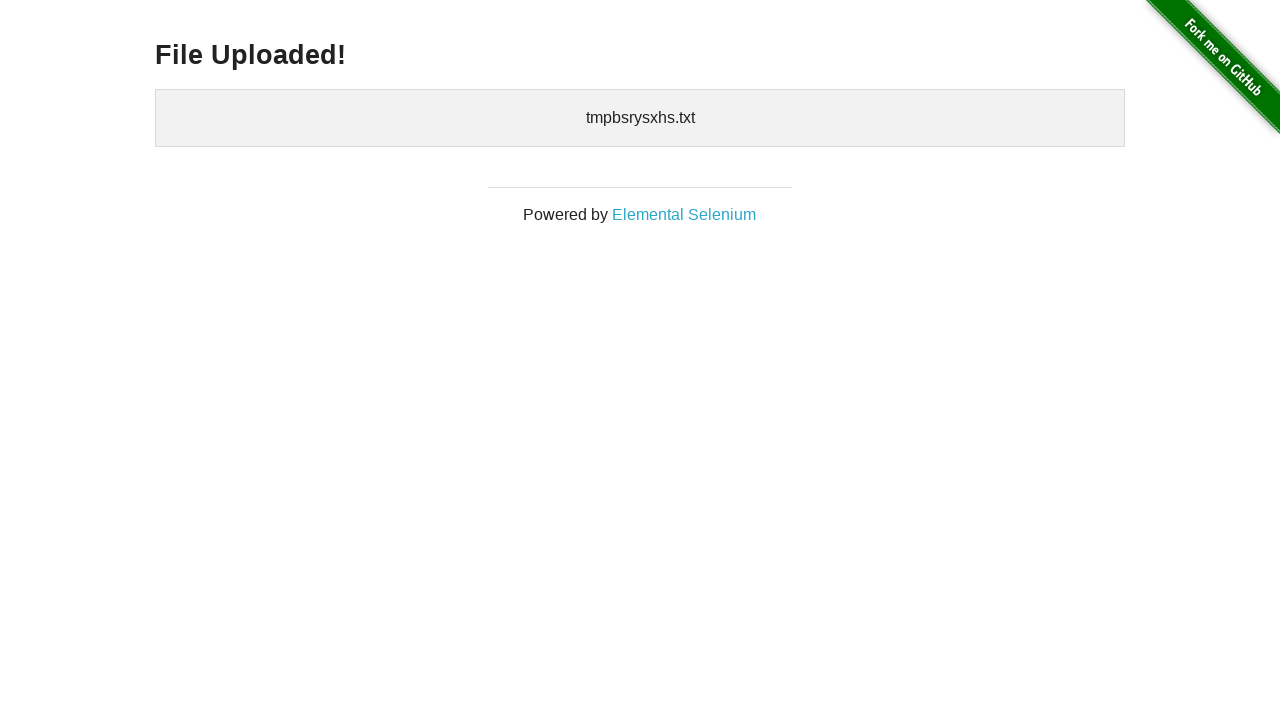

Verified success message text is 'File Uploaded!'
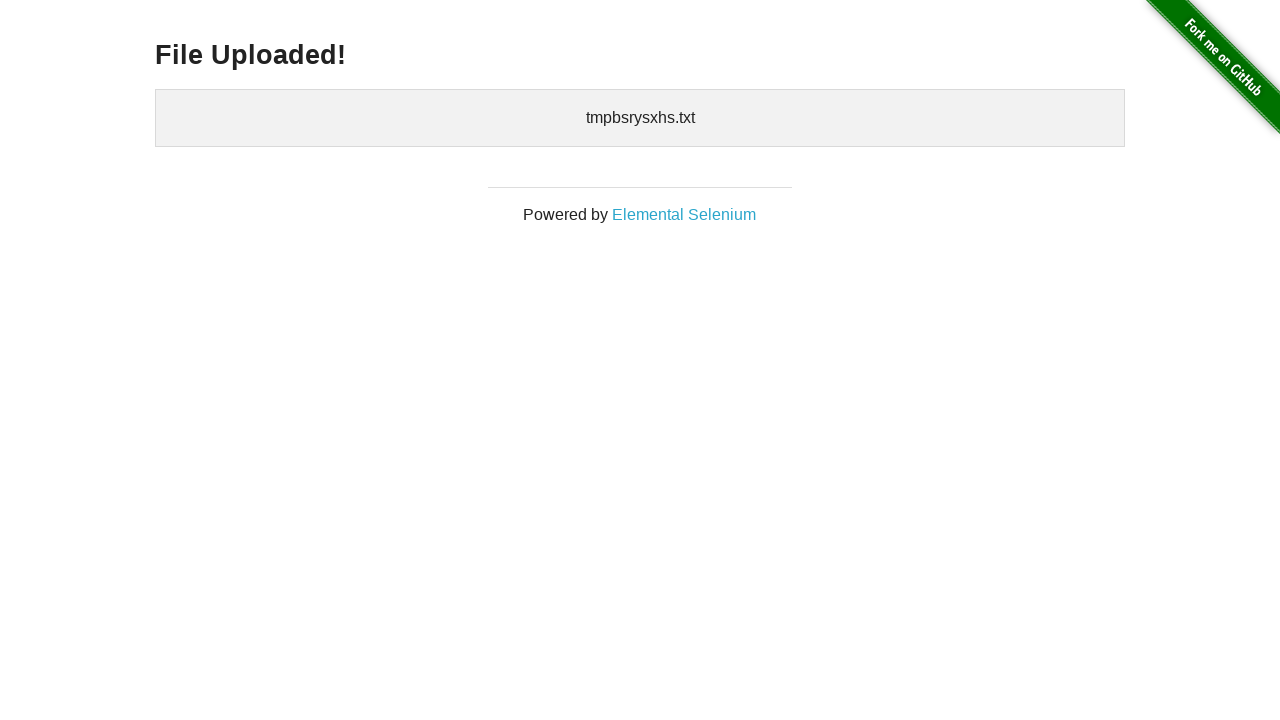

Cleaned up temporary test file
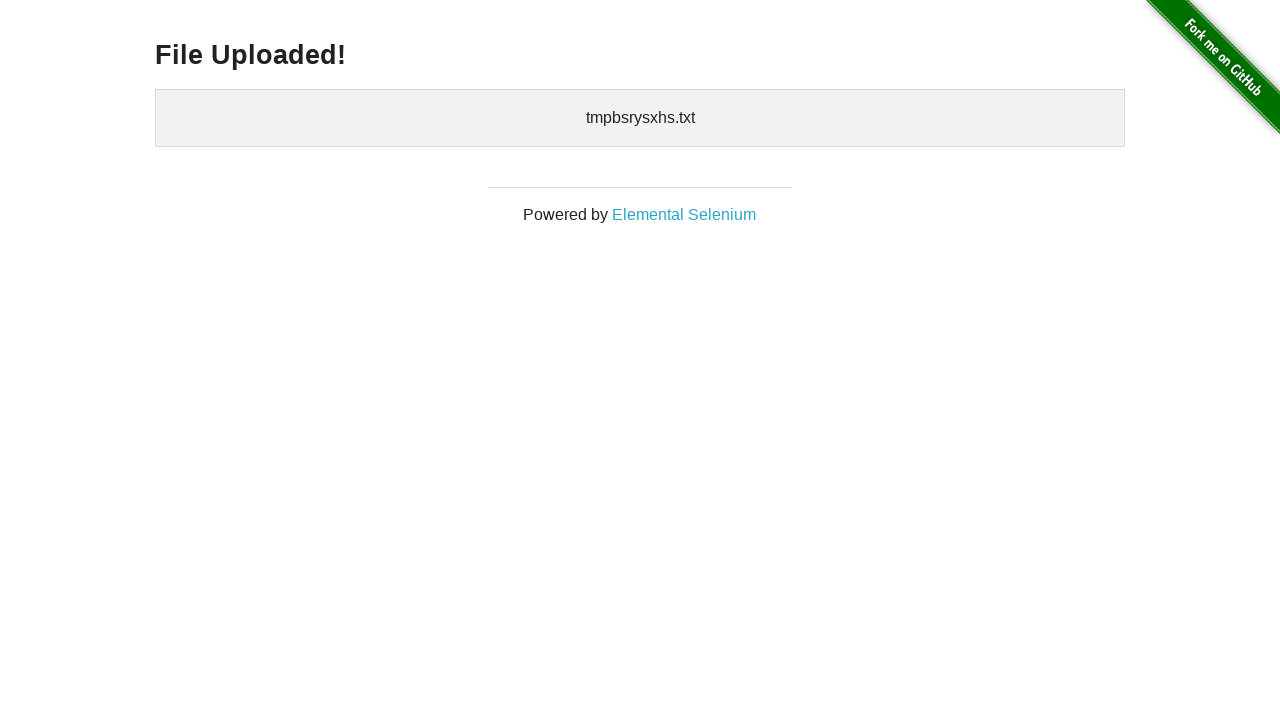

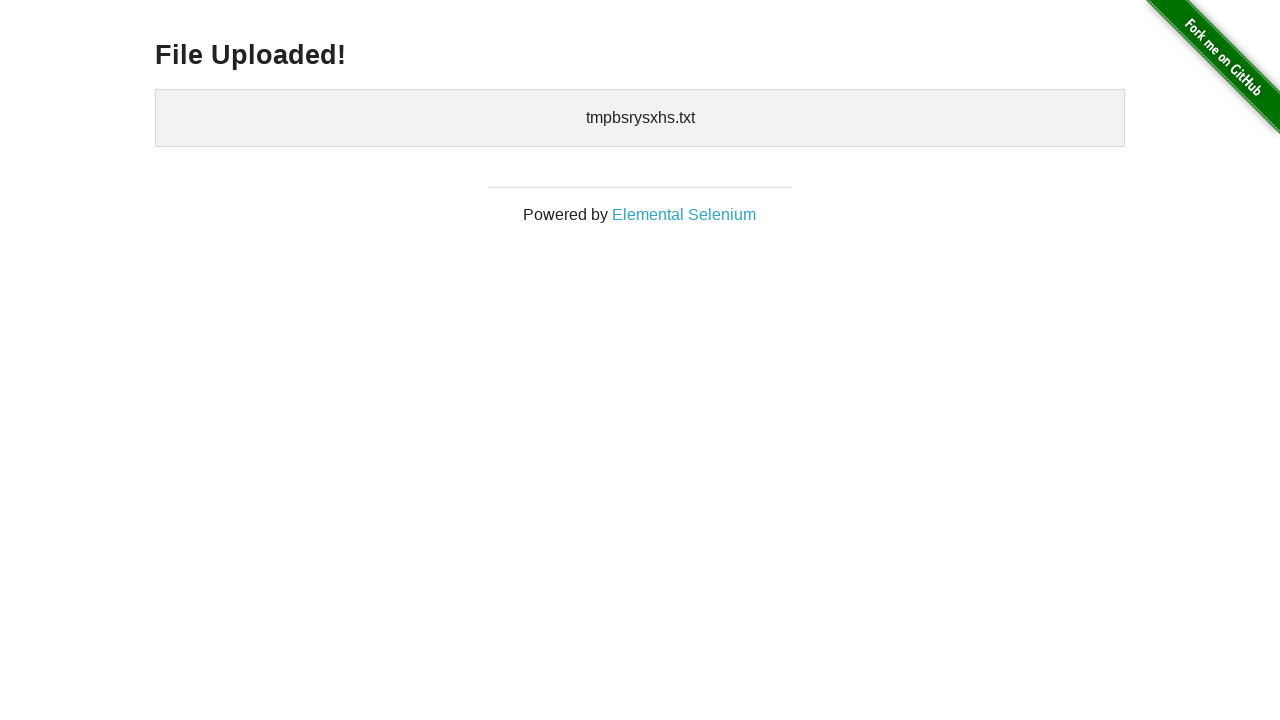